Tests file upload functionality by uploading a file and verifying the success message and uploaded filename are displayed correctly.

Starting URL: https://the-internet.herokuapp.com/upload

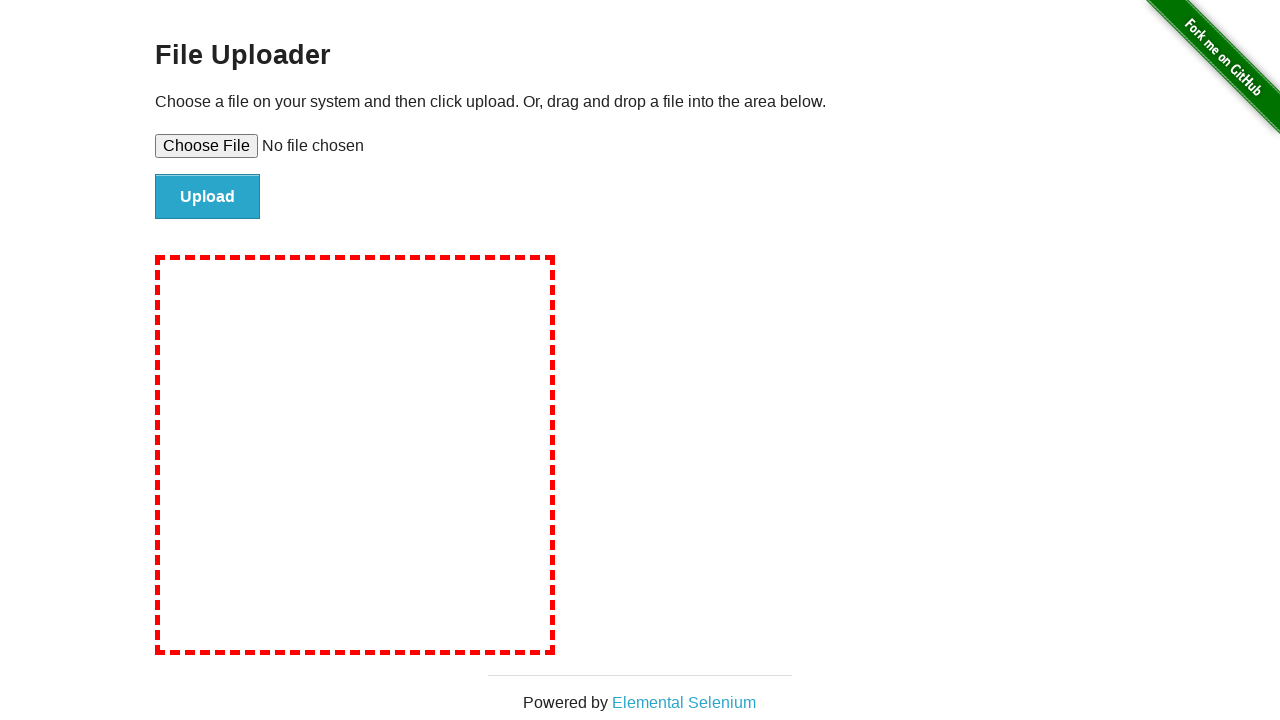

Created temporary test file for upload
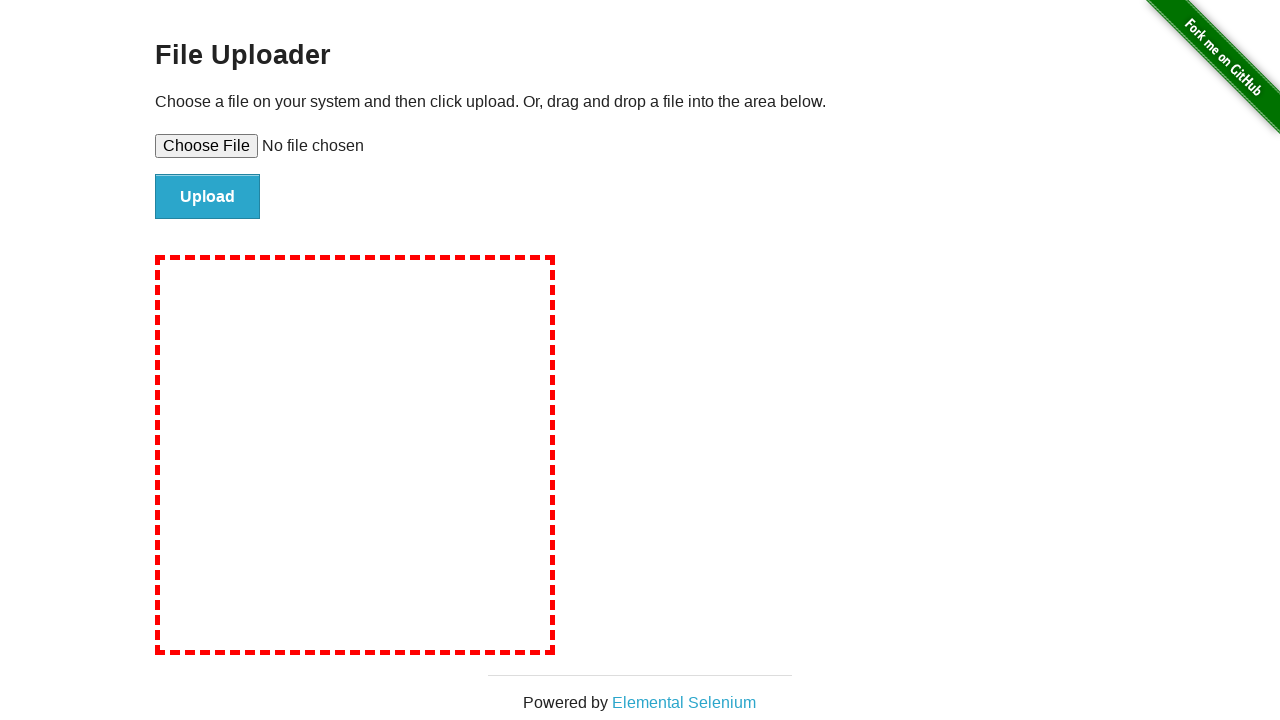

Set input file to upload test_upload_file.txt
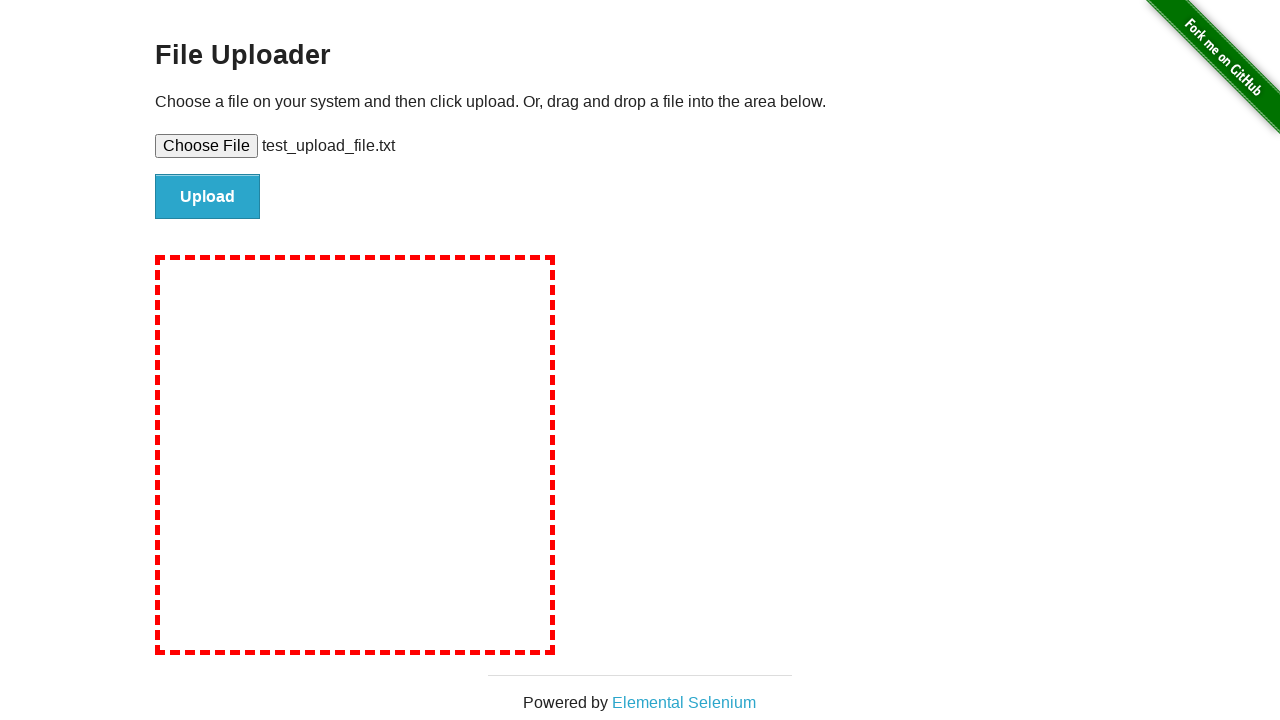

Clicked file submit button at (208, 197) on #file-submit
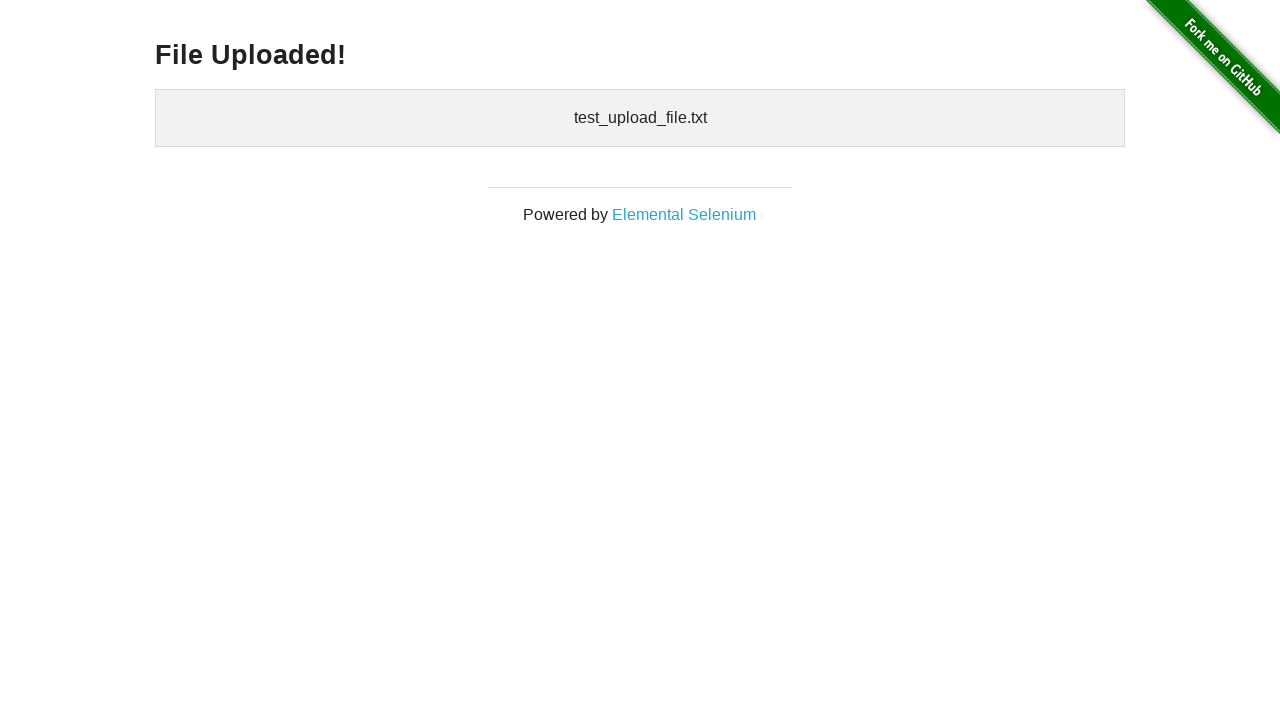

Success message header loaded
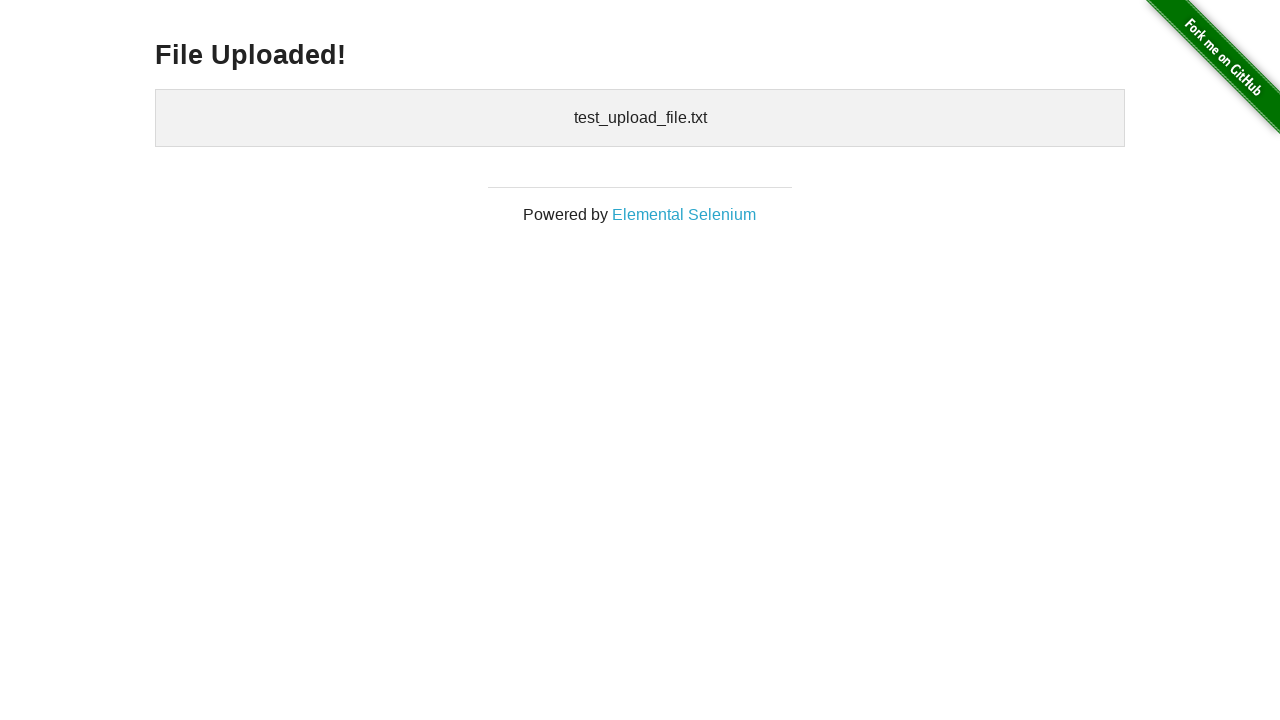

Verified 'File Uploaded!' message is displayed
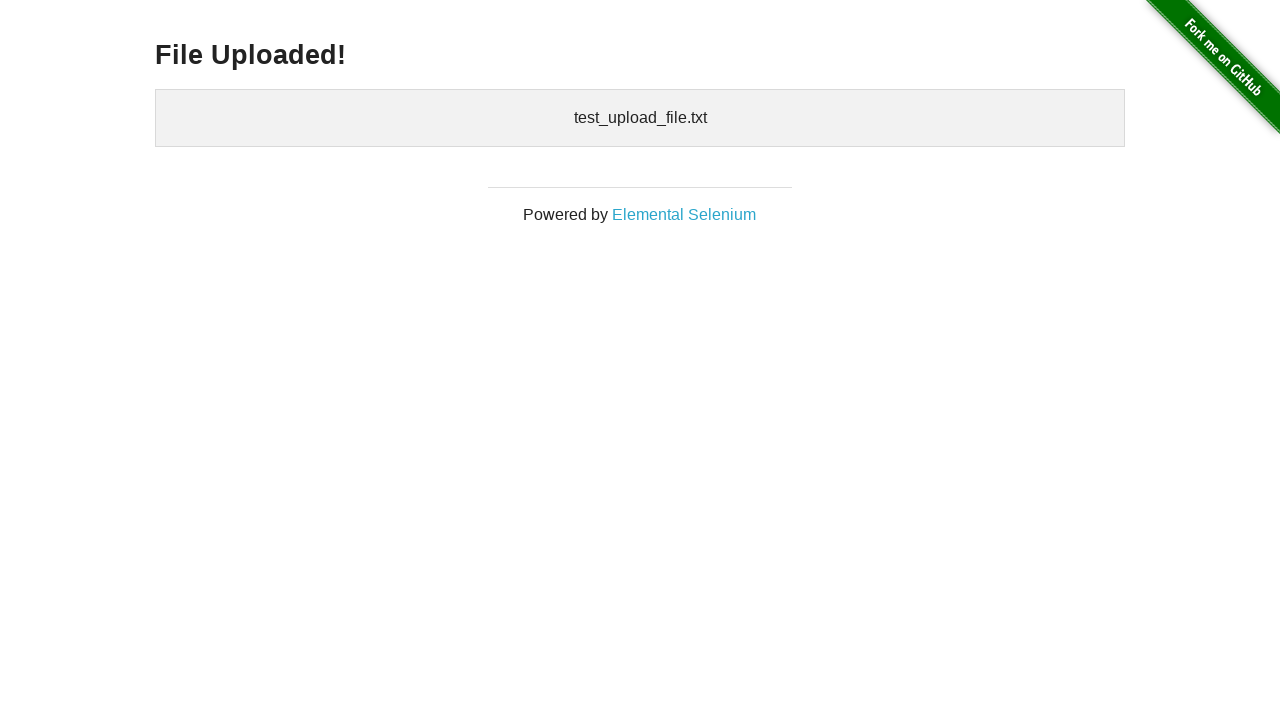

Verified uploaded filename 'test_upload_file.txt' is displayed
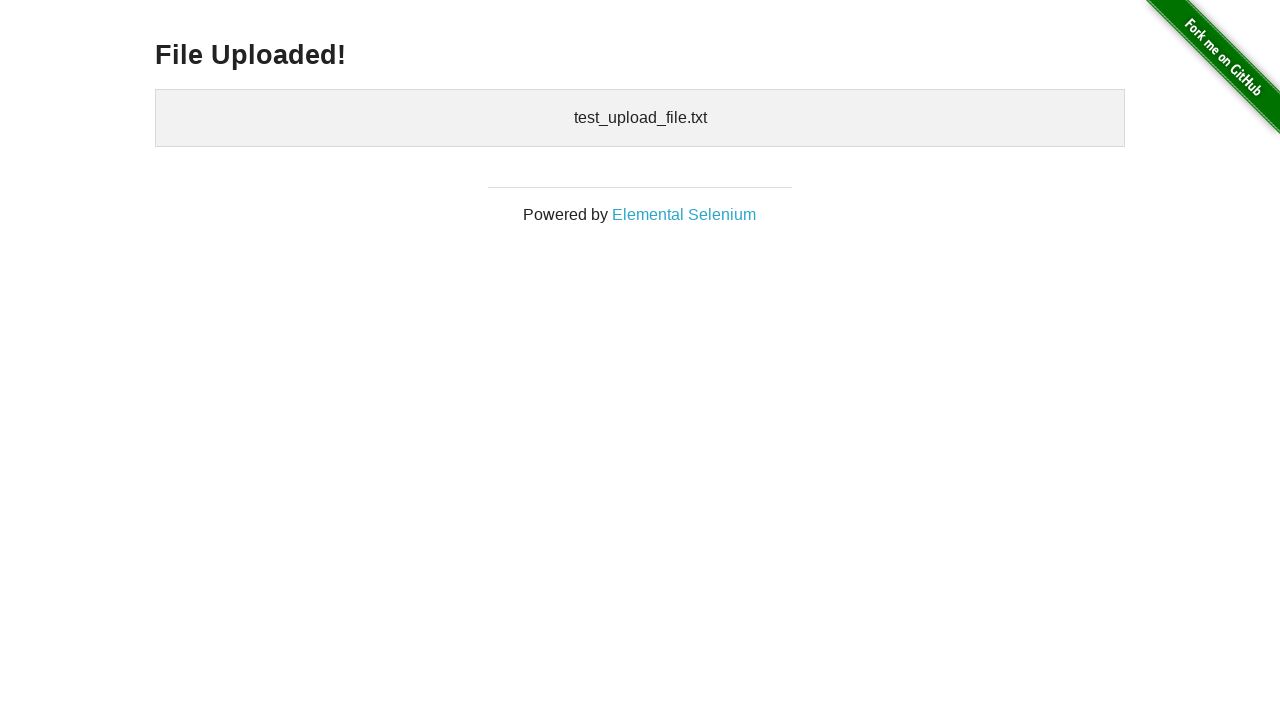

Cleaned up temporary test file
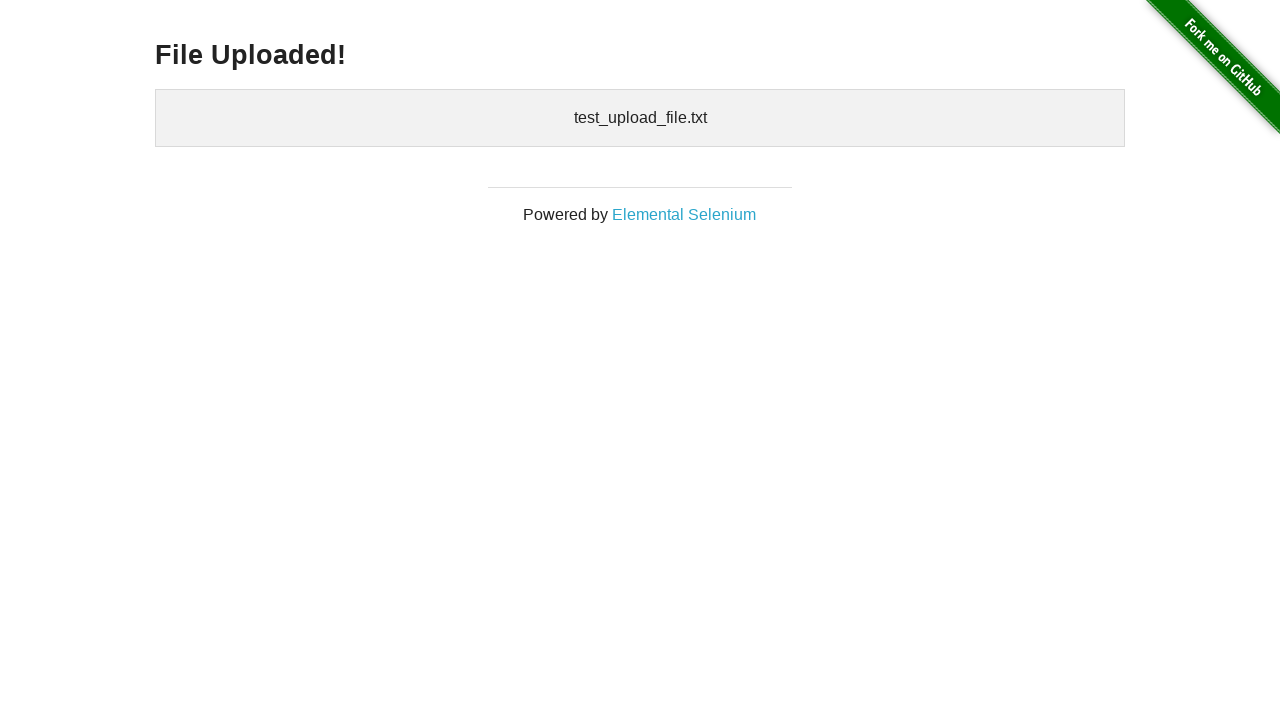

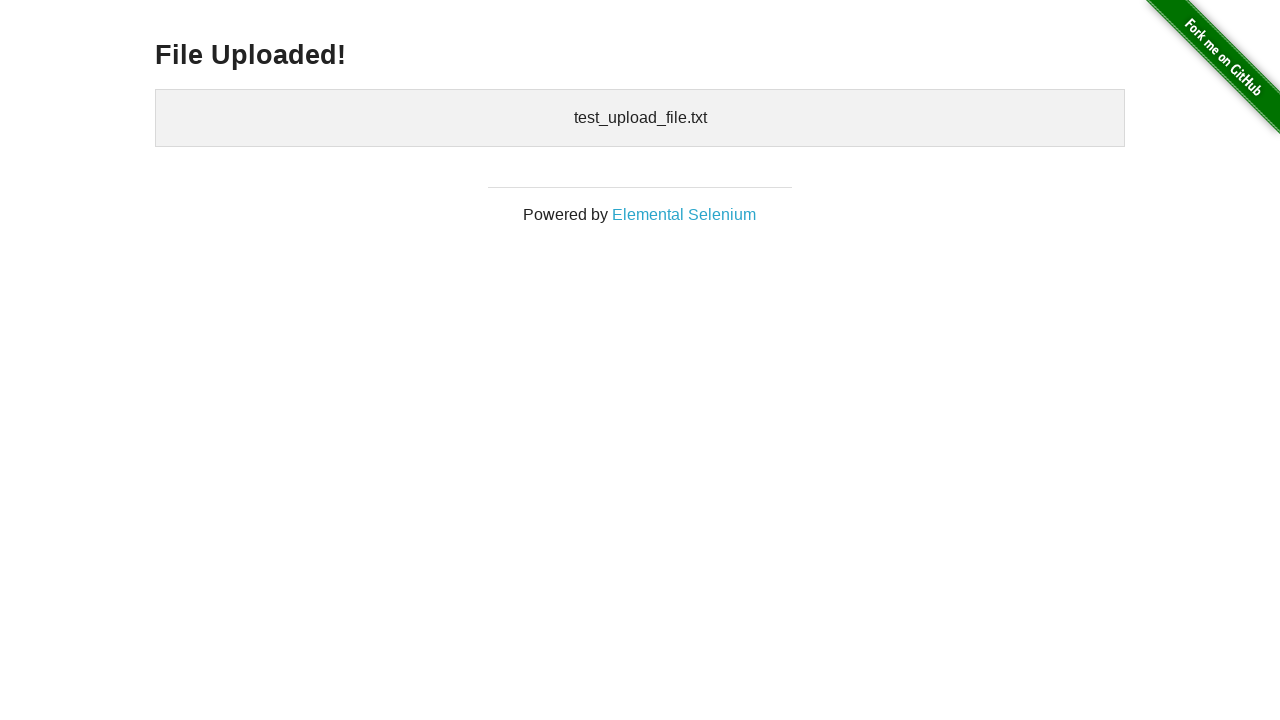